Tests jQuery UI slider functionality by dragging the slider handle and verifying it moves

Starting URL: https://jqueryui.com/slider/#default

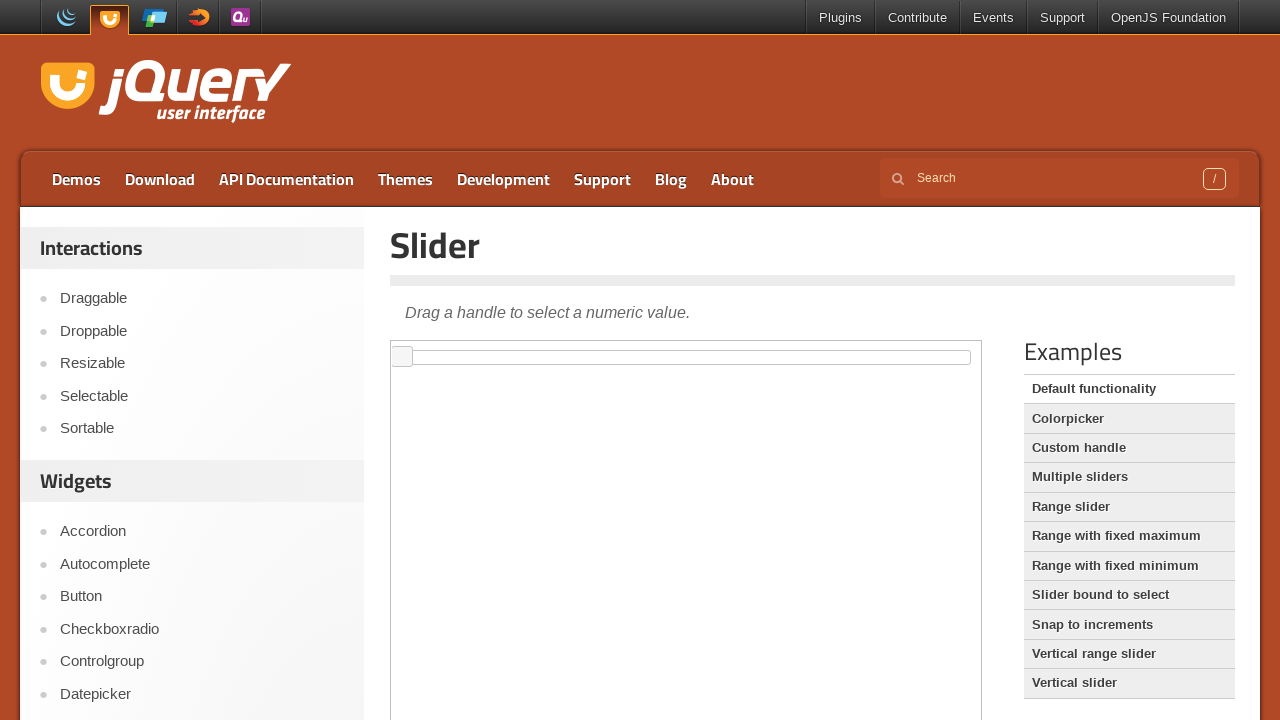

Located iframe containing the jQuery UI slider
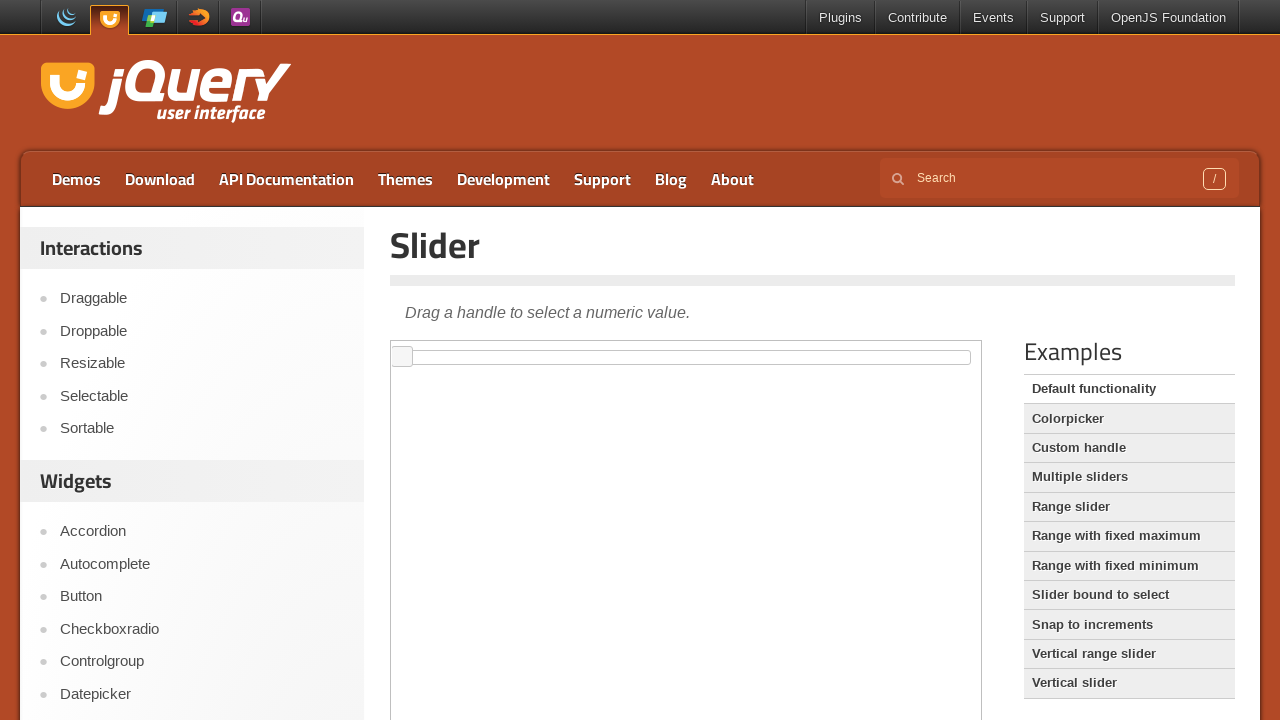

Located slider handle element
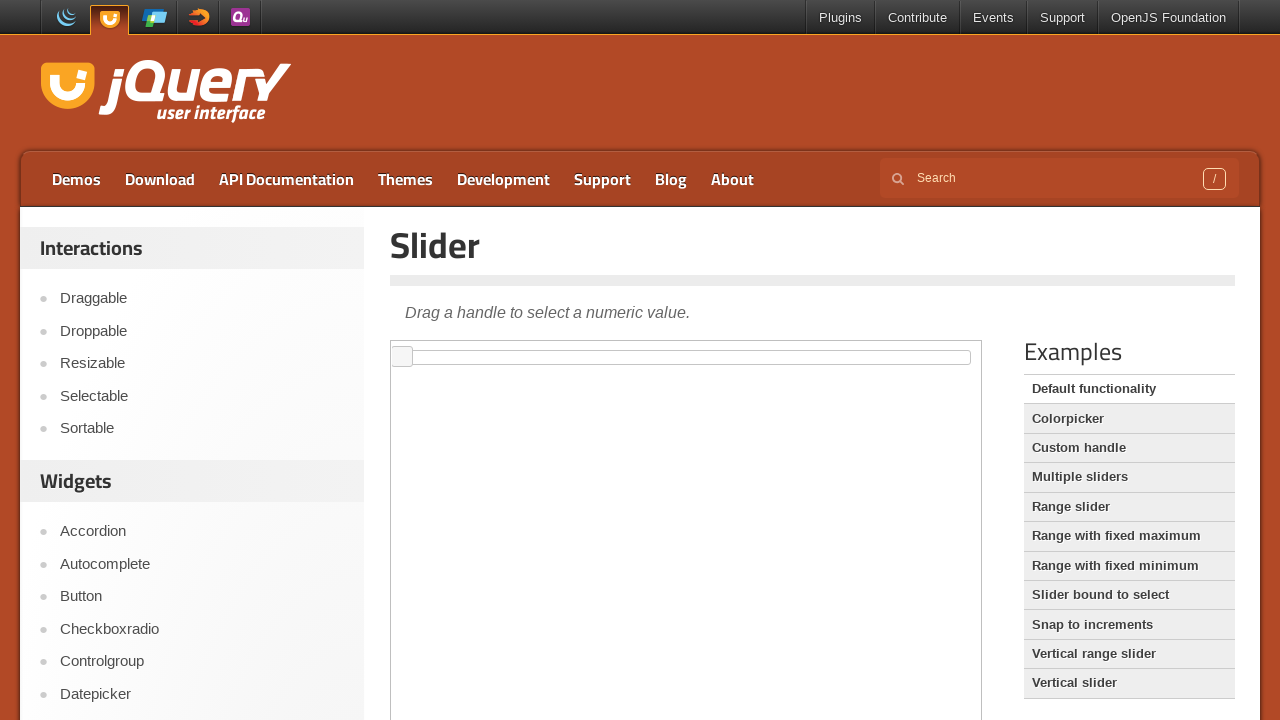

Retrieved initial slider handle position
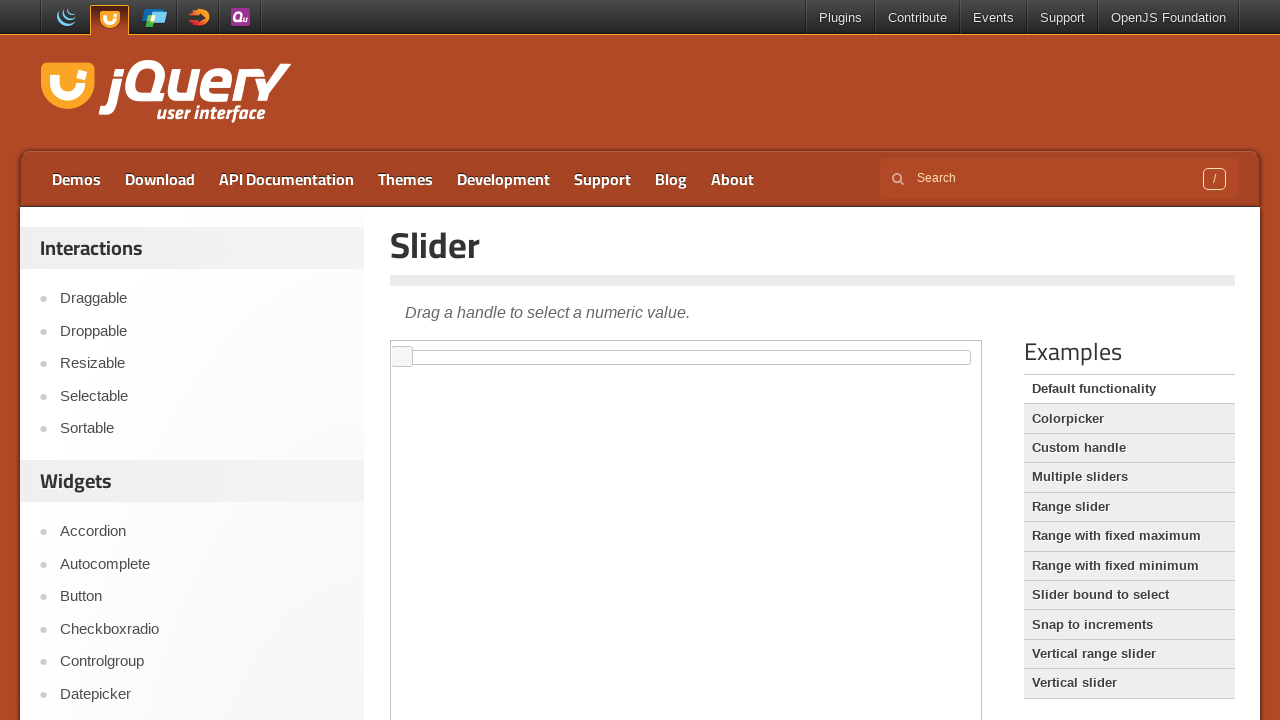

Dragged slider handle 20 pixels to the right at (413, 347)
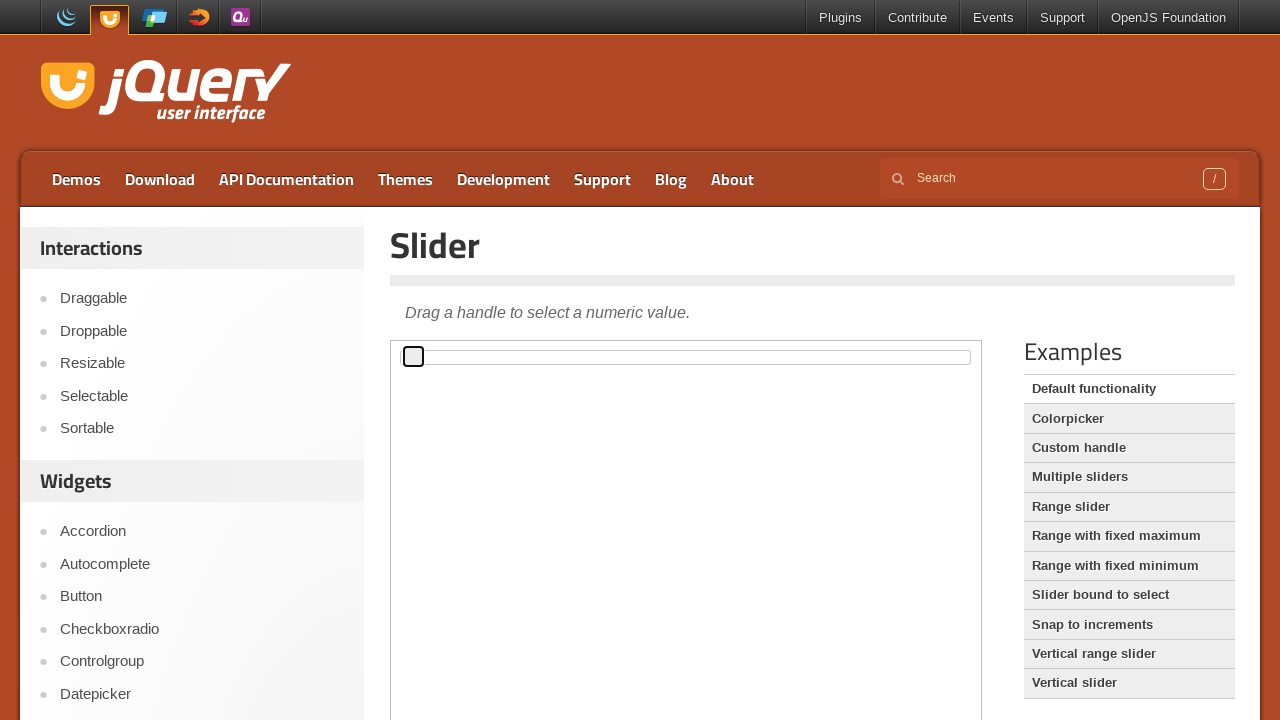

Retrieved new slider handle position after drag
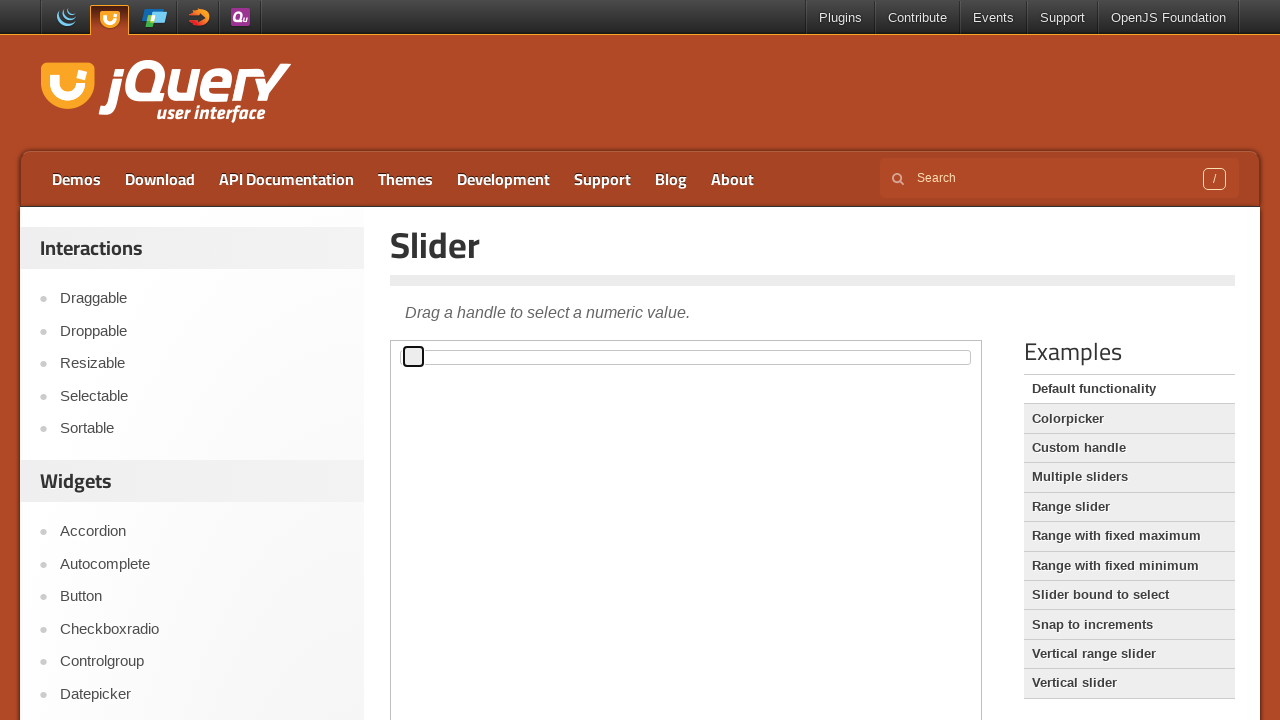

Verified slider handle moved to the right (assertion passed)
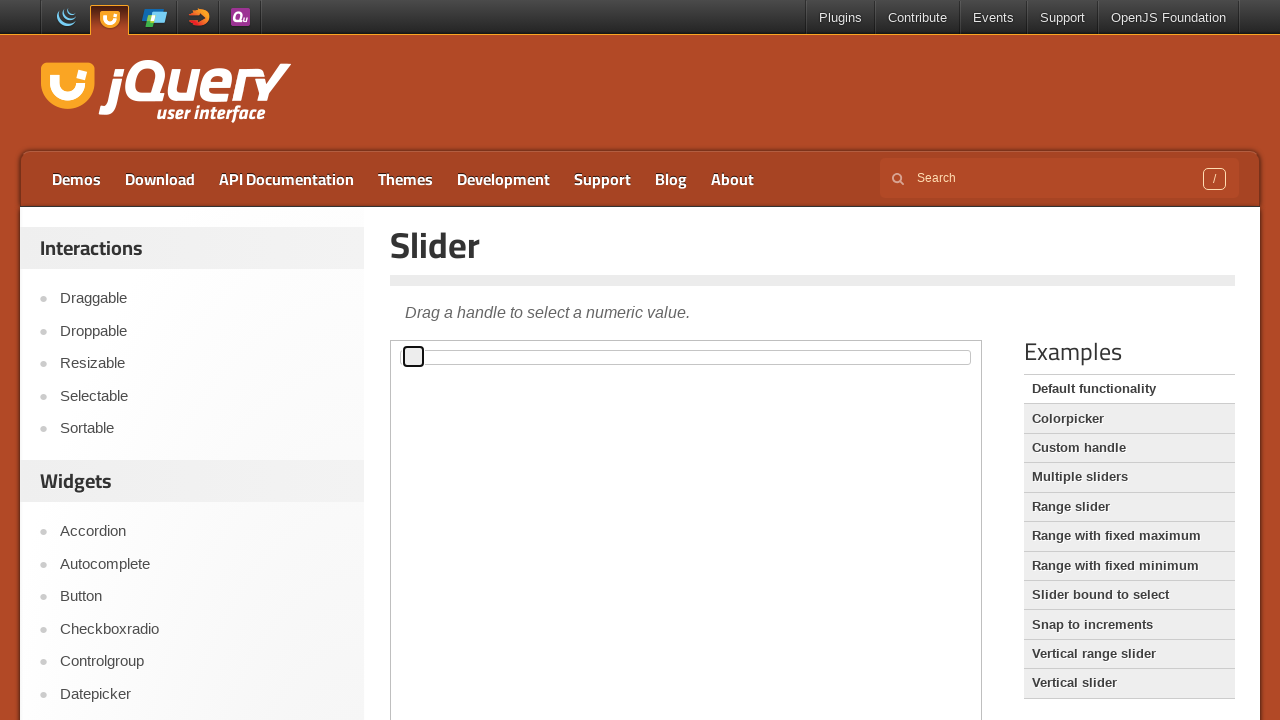

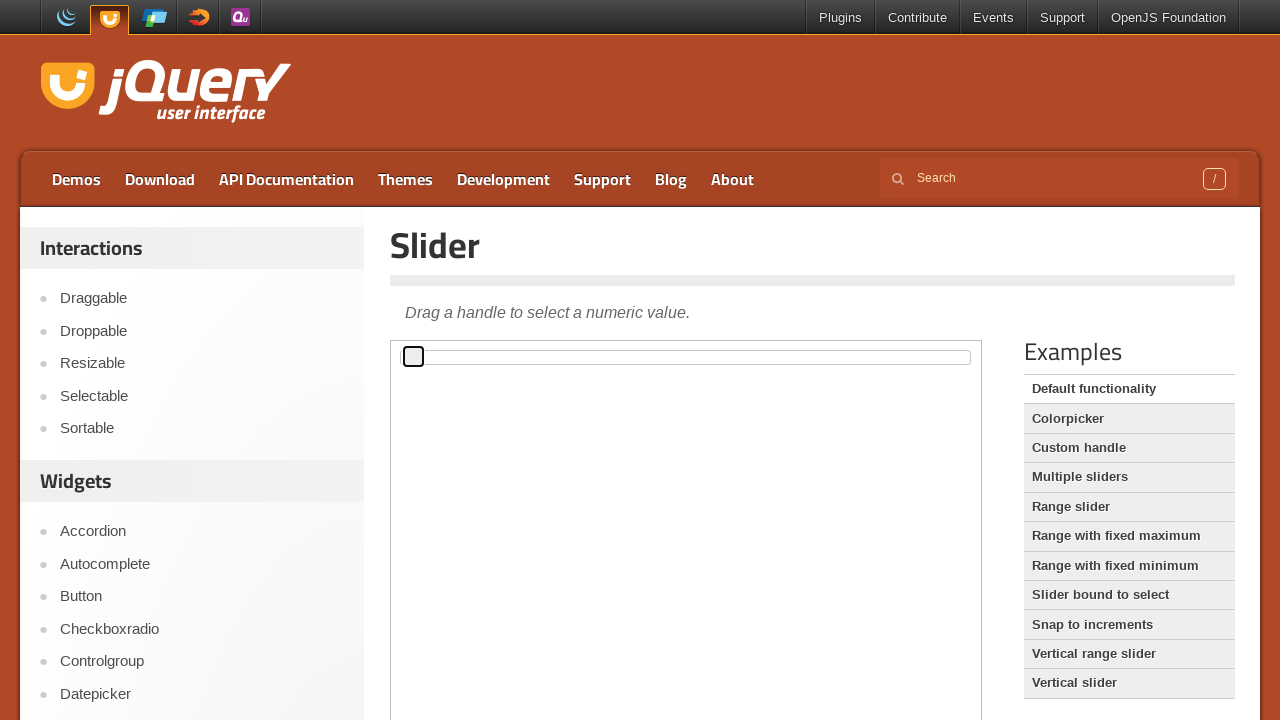